Tests window/tab handling by clicking a button that opens a new window, switching to that window, and verifying content on the new page.

Starting URL: https://skpatro.github.io/demo/links/

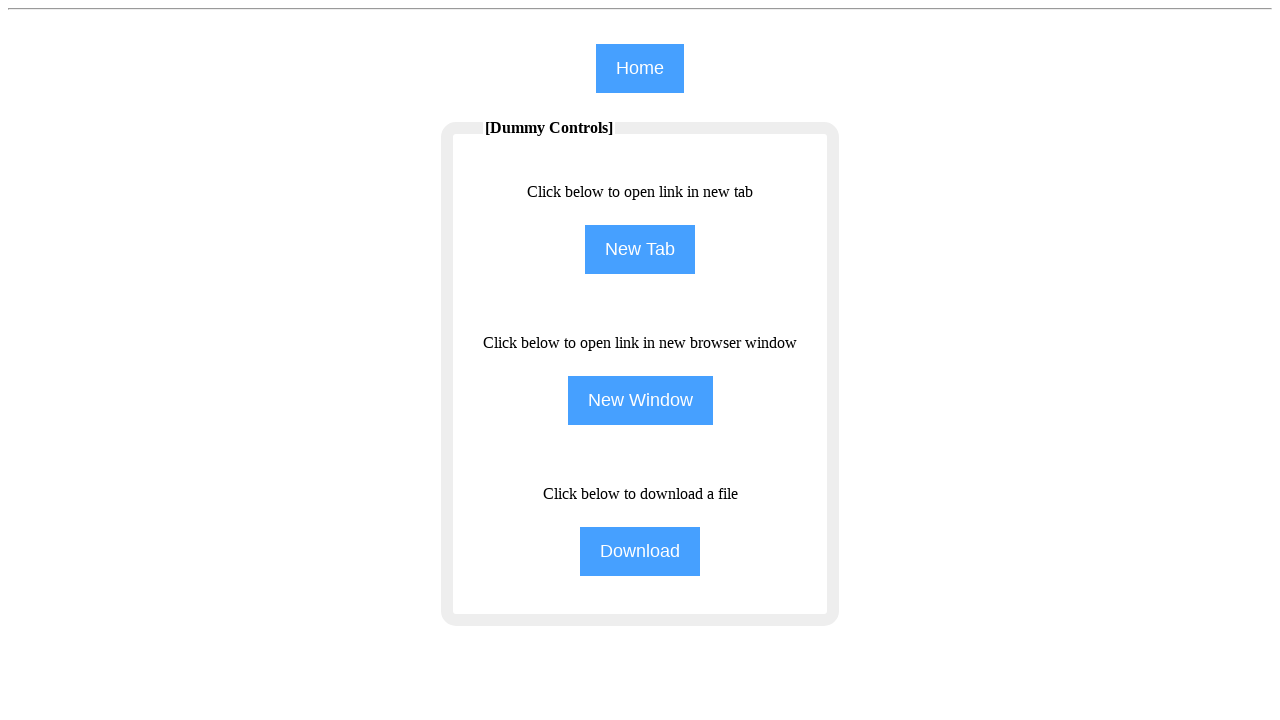

Clicked second button to open new window/tab at (640, 250) on (//input[@type='button'])[2]
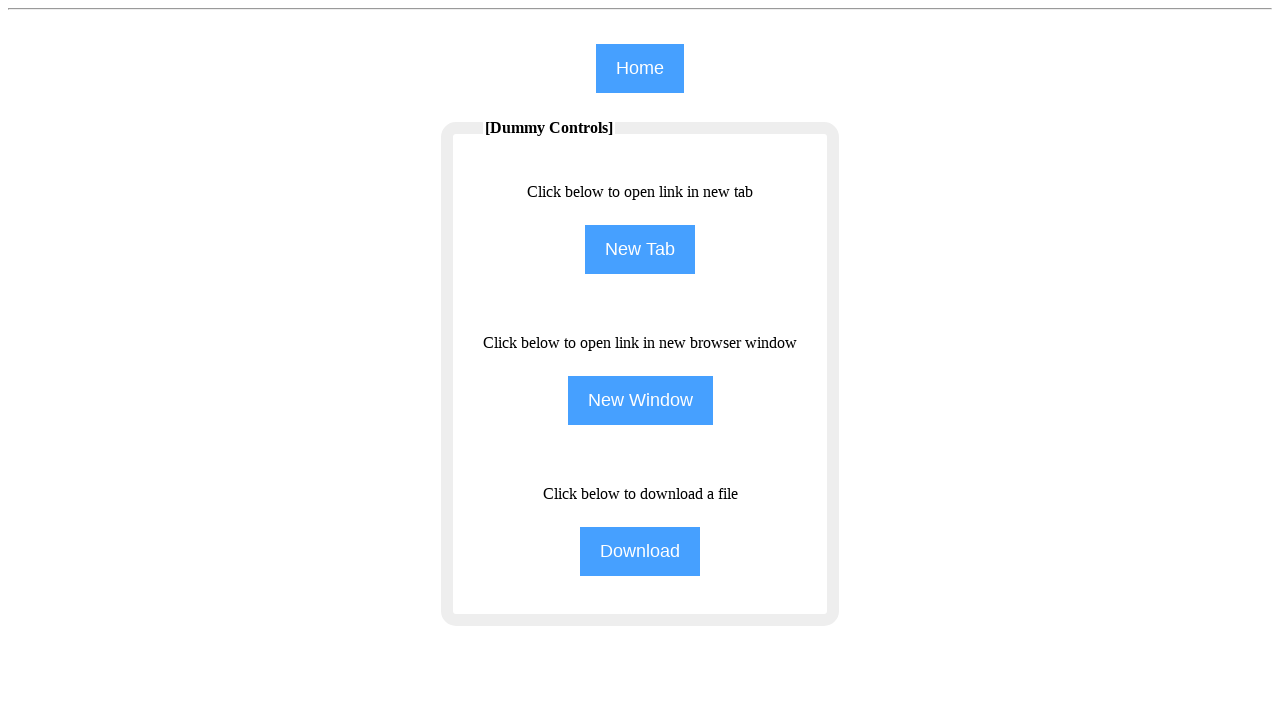

Captured new window/tab page object
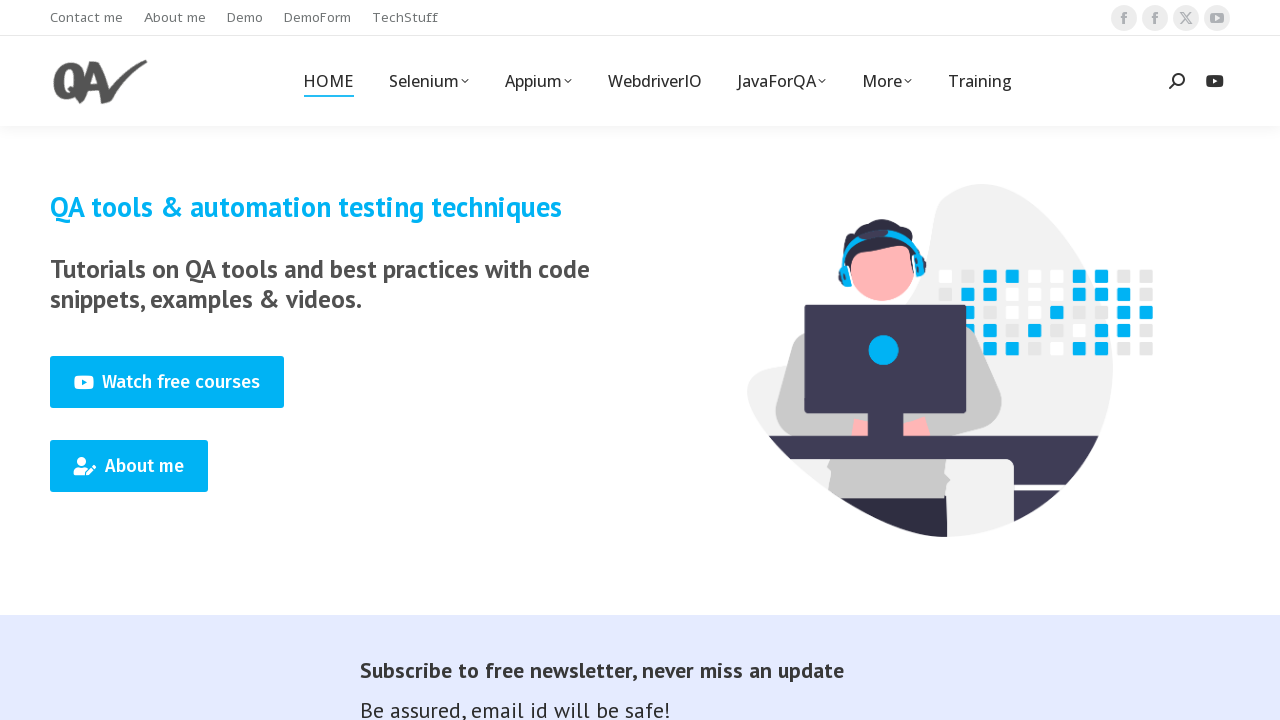

New page finished loading
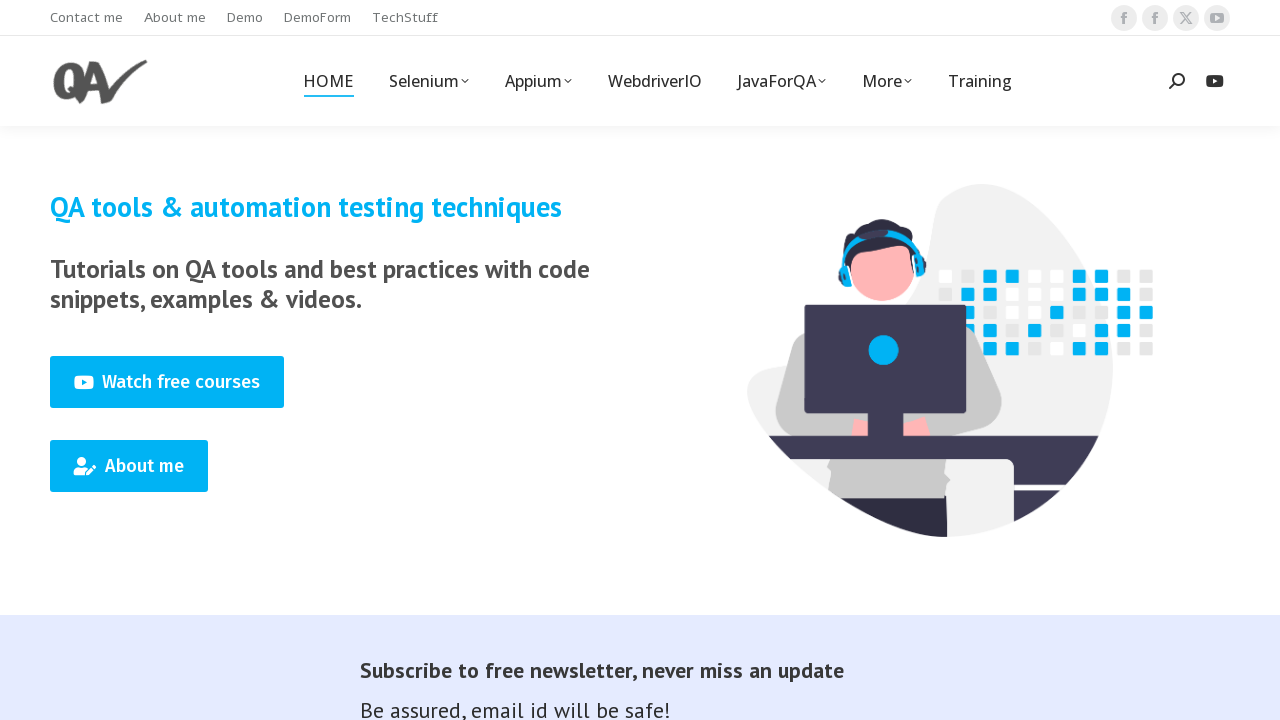

Located 'Watch free courses' element on new page
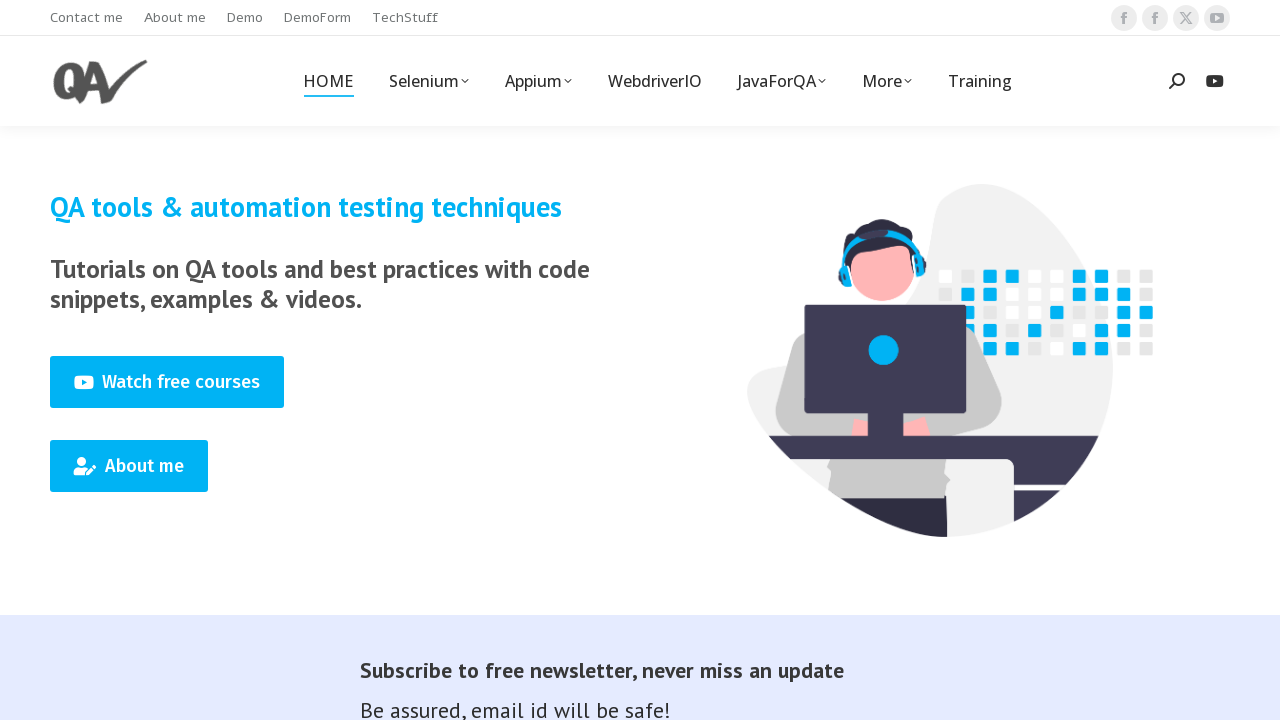

Extracted text content: 'Watch free courses'
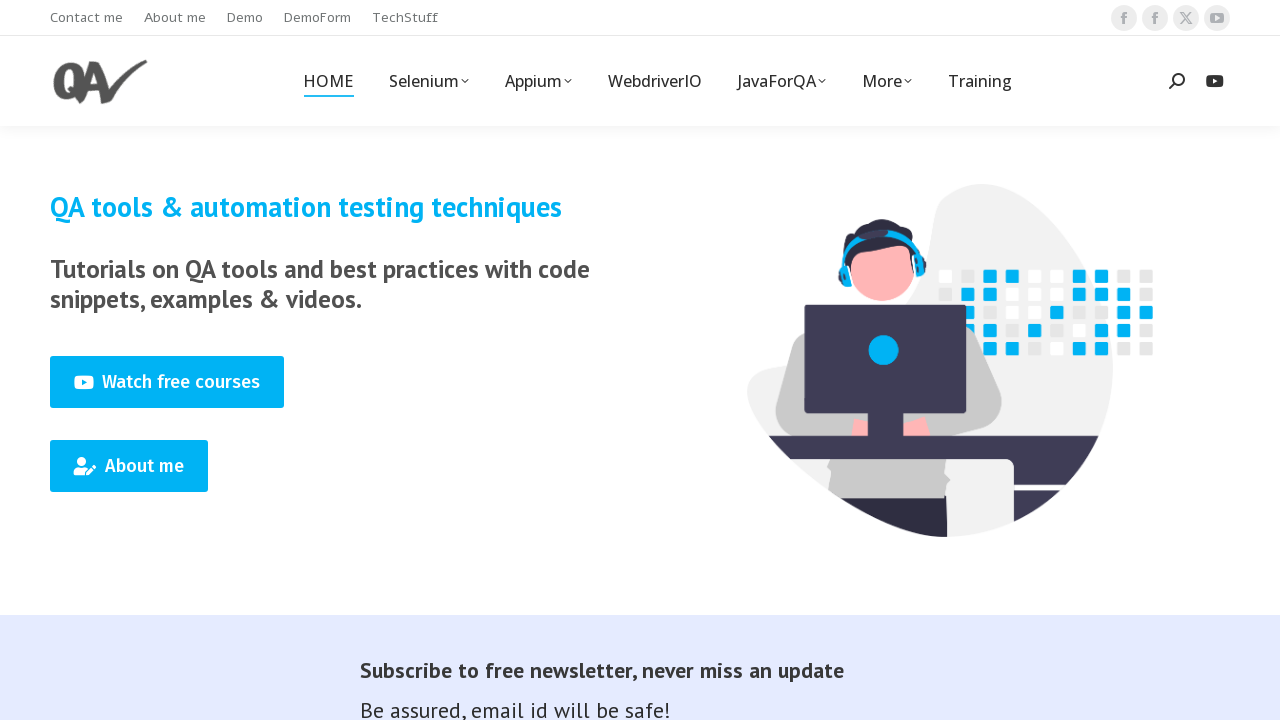

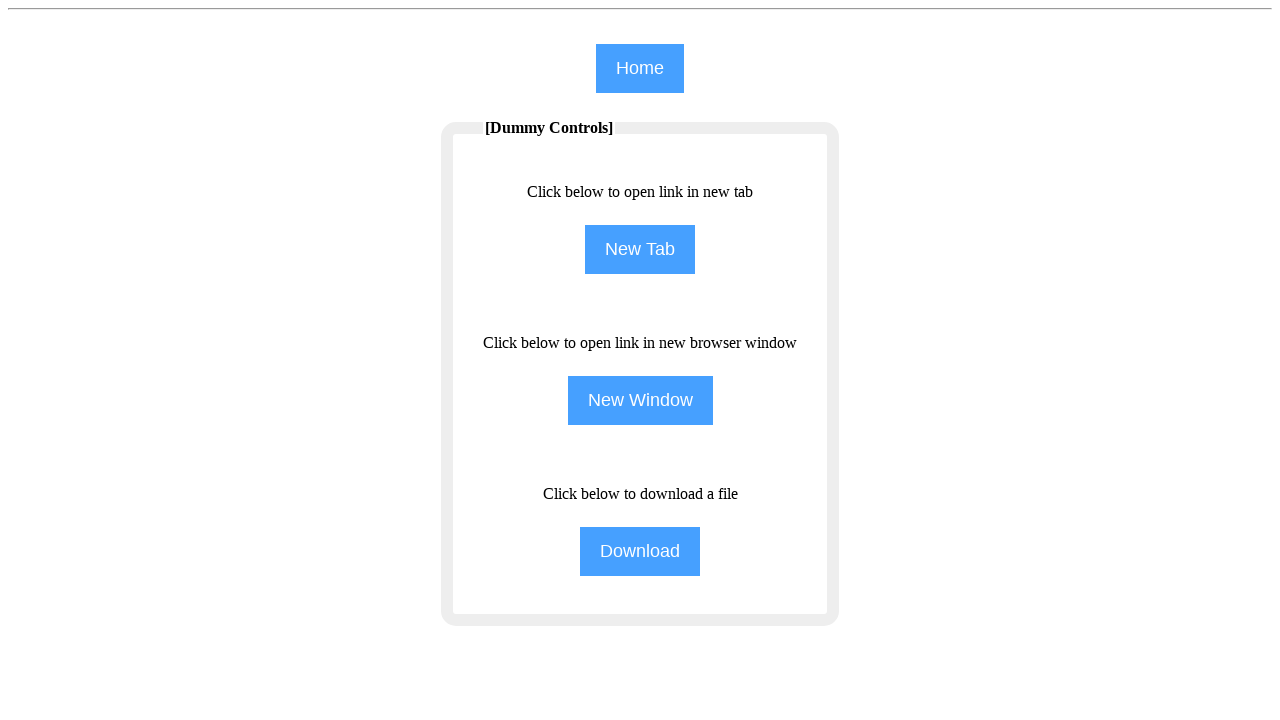